Navigates to a course page, extracts links from aside and main sections, then navigates to one of the exercise links

Starting URL: https://curso-python-selenium.netlify.app/aula_04.html

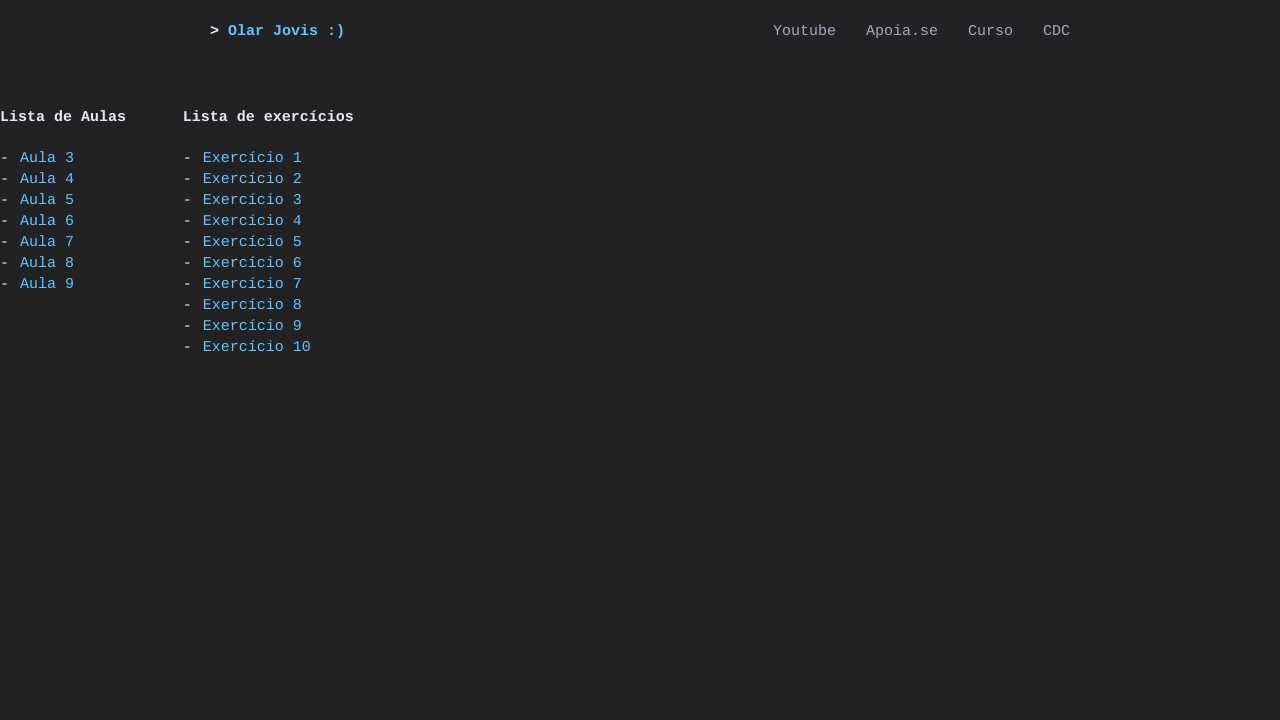

Waited for page to load (networkidle)
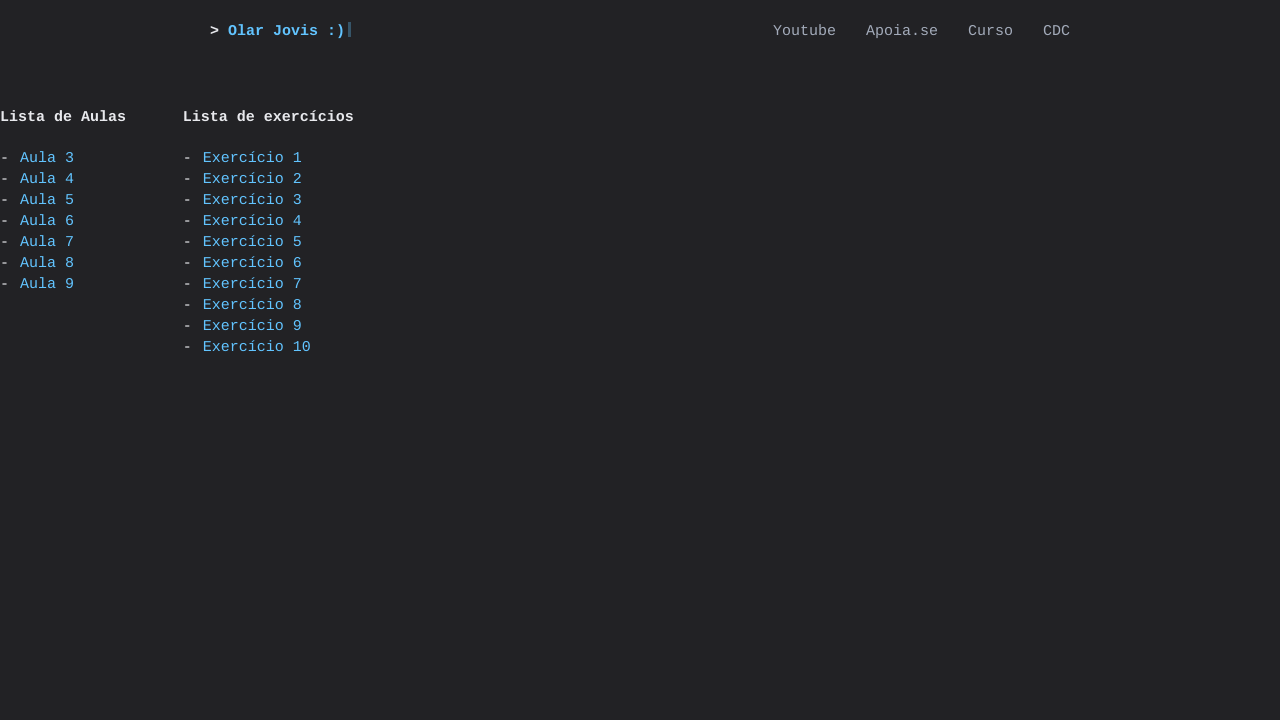

Located aside element
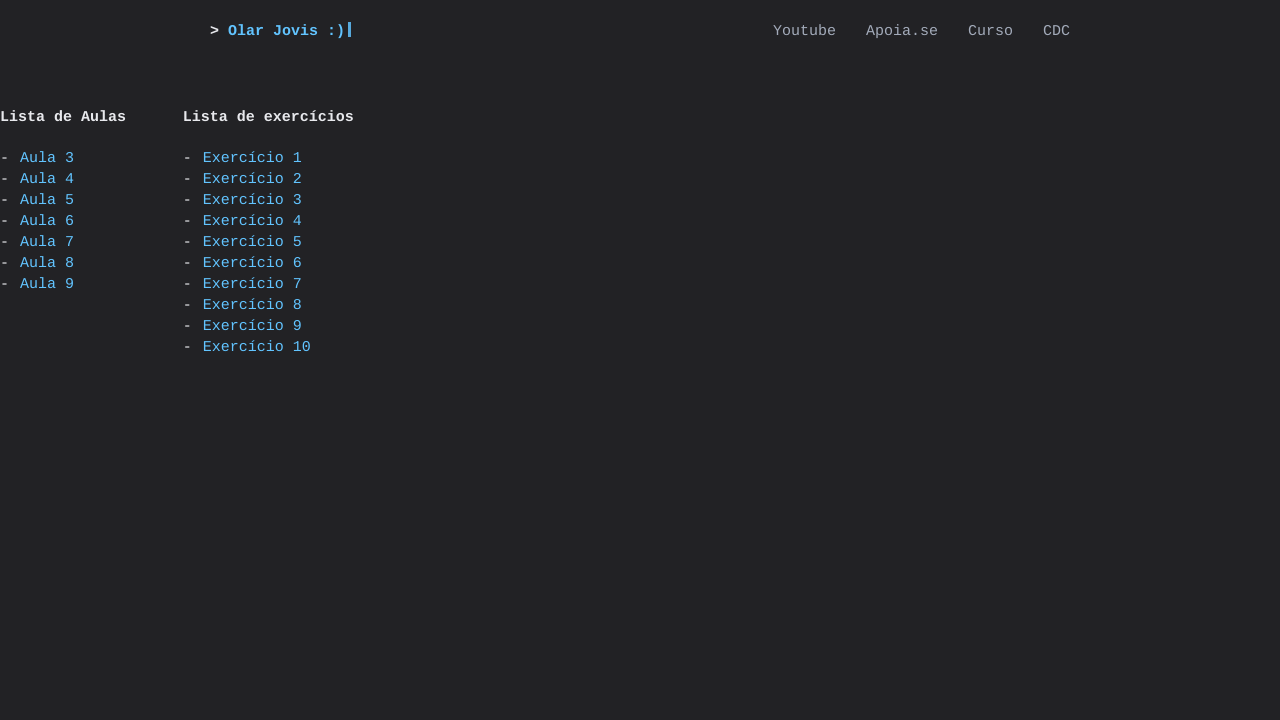

Extracted 7 links from aside section
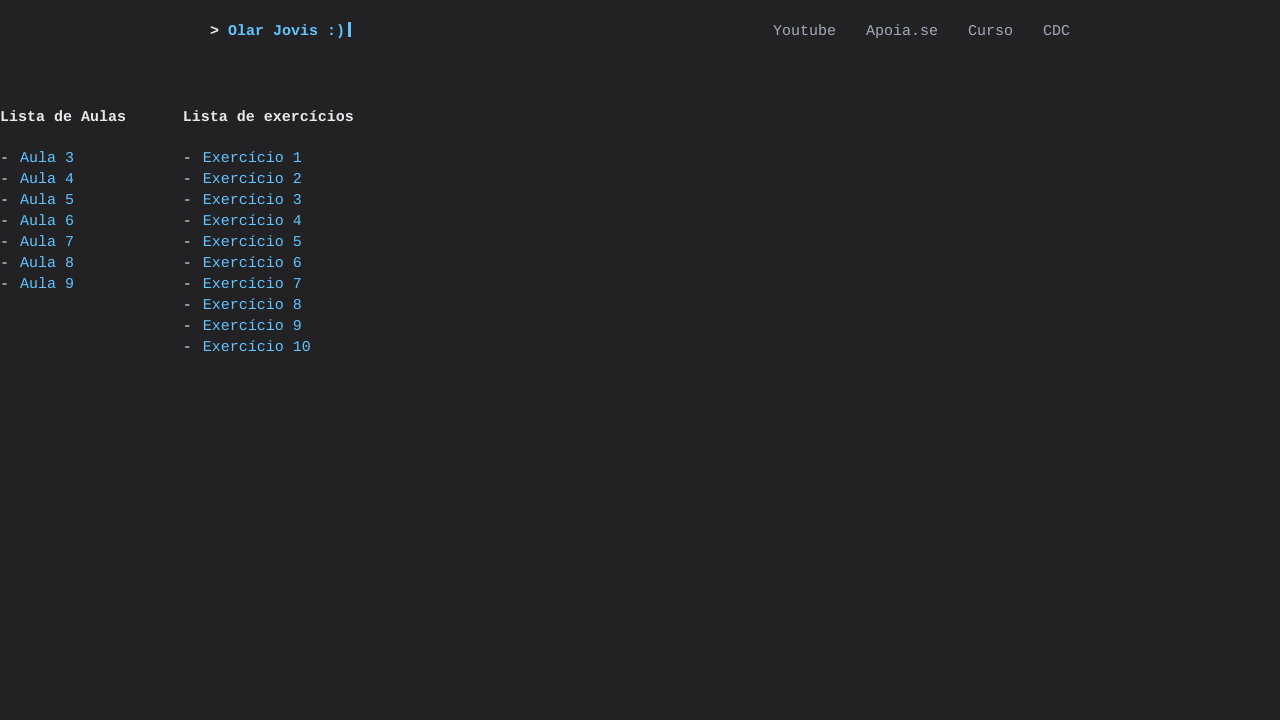

Located main element
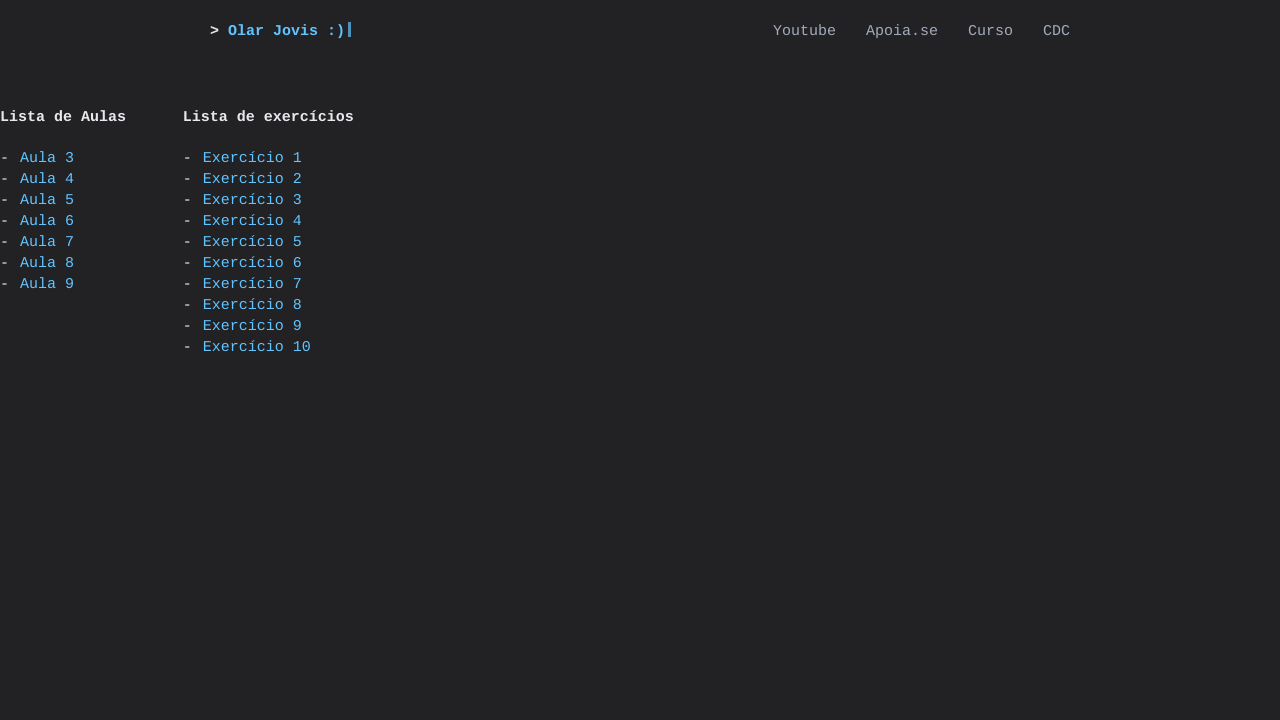

Extracted 10 links from main section
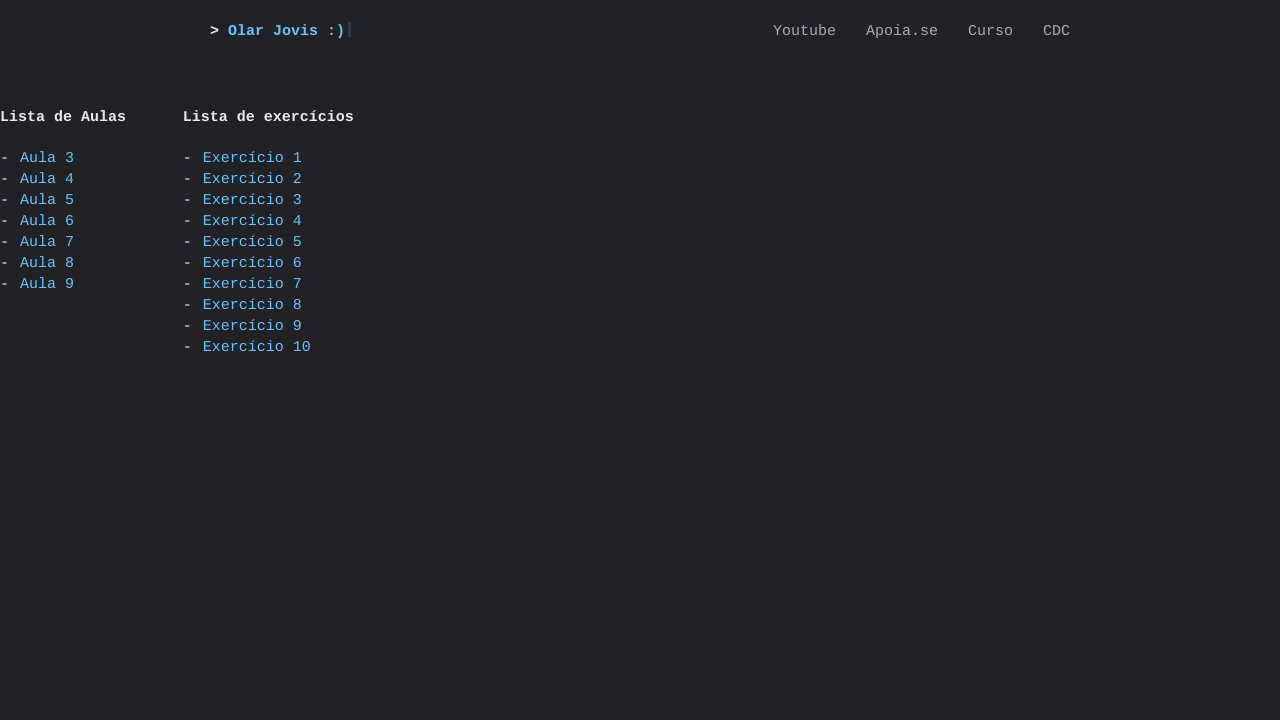

Clicked on 'Exercício 3' link at (252, 200) on main >> a >> nth=2
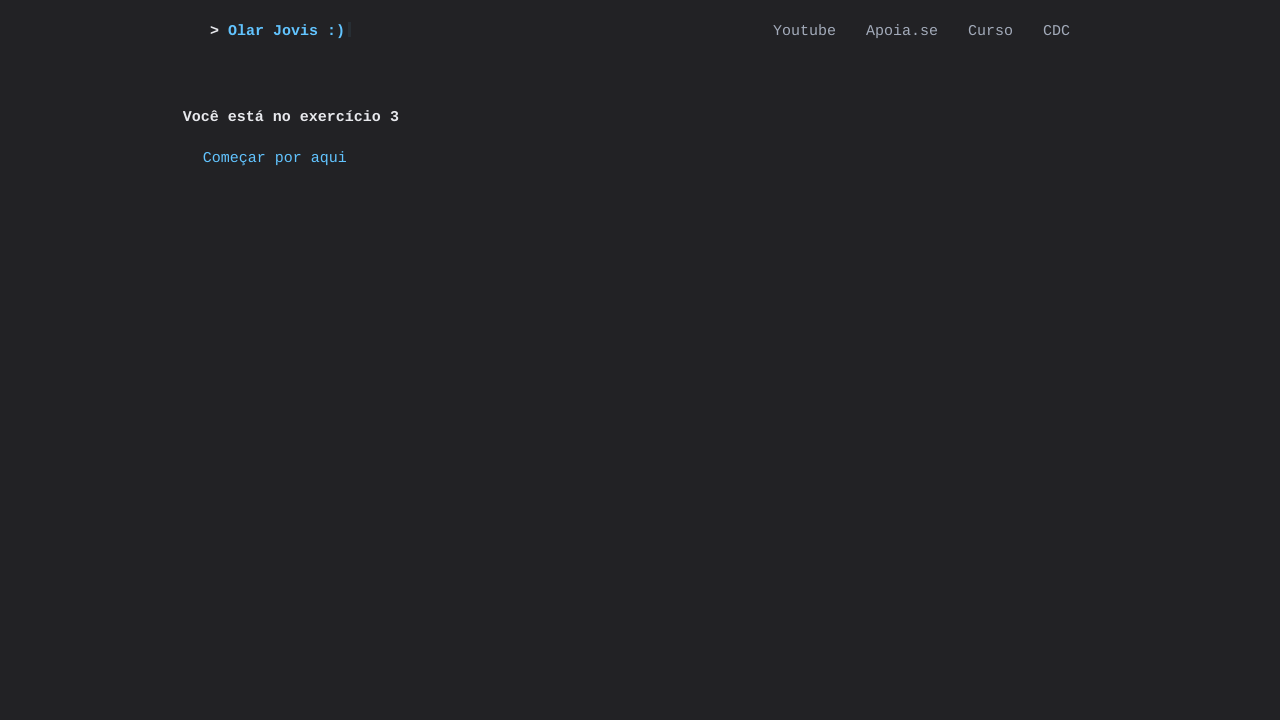

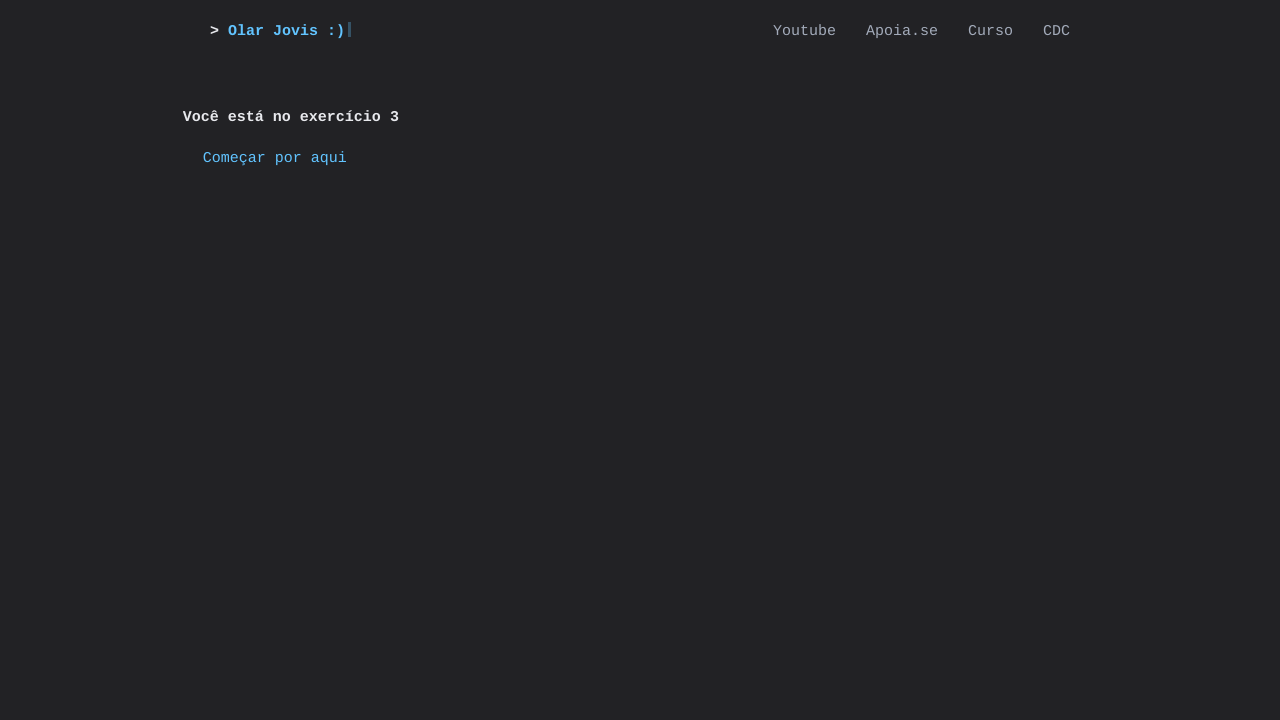